Navigates to the Automation Practice page and verifies that footer links are present and visible on the page

Starting URL: https://rahulshettyacademy.com/AutomationPractice/

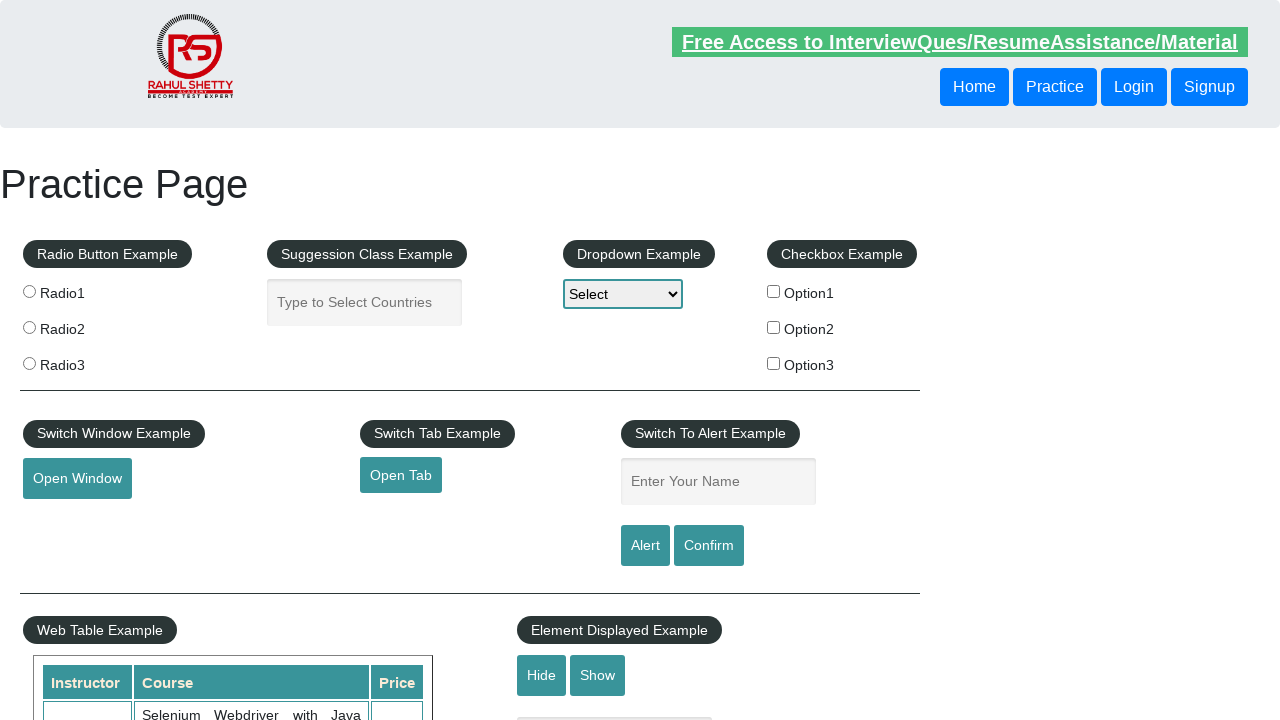

Waited for page to load with domcontentloaded state
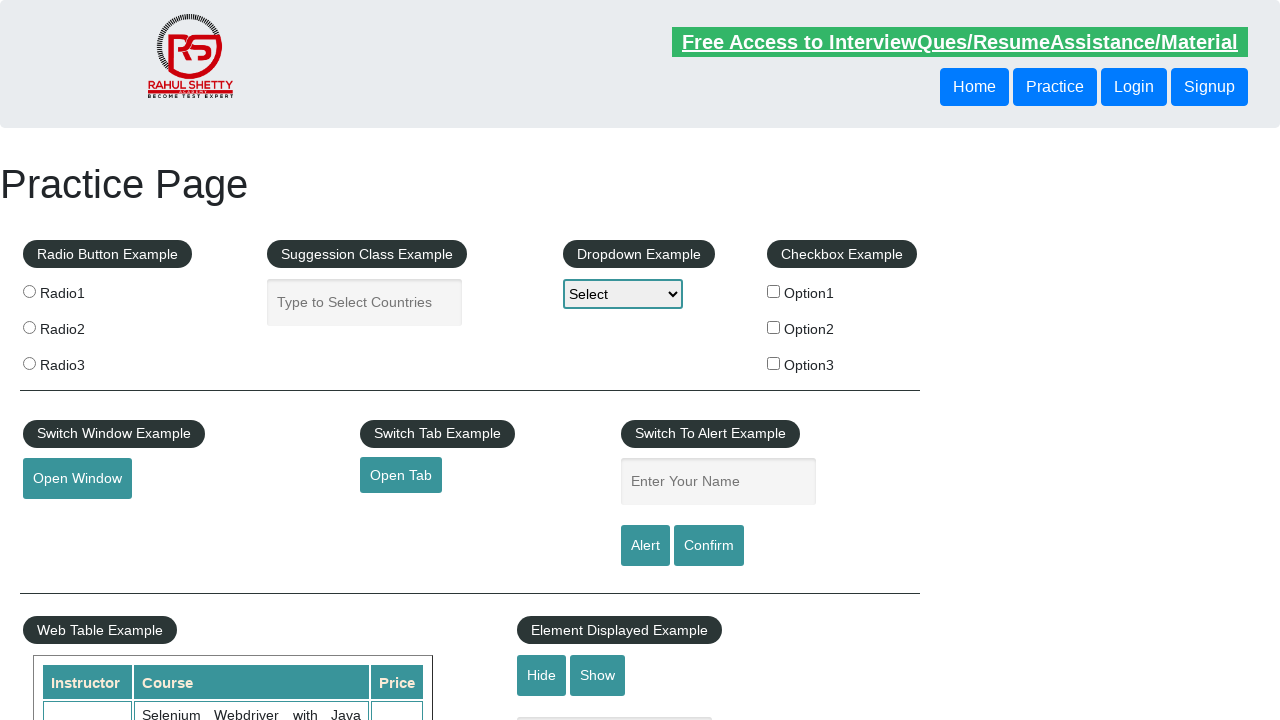

Footer links selector became available
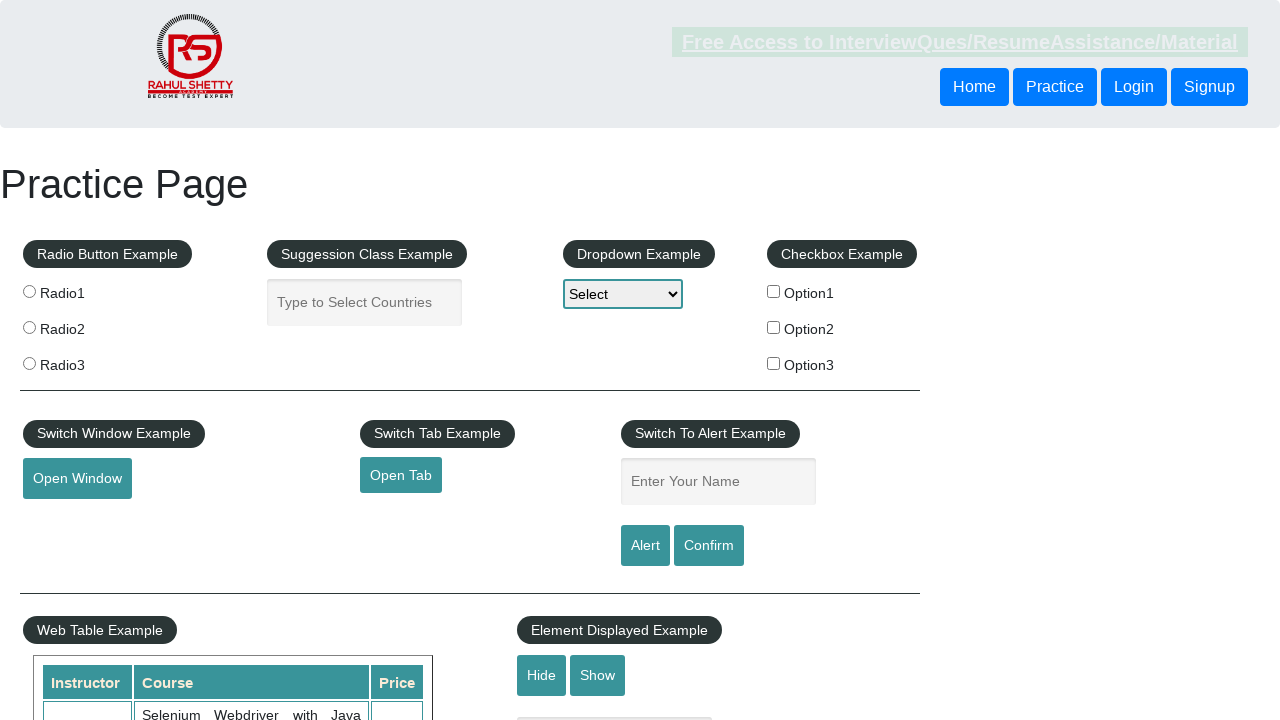

Located all footer links using selector 'li.gf-li a'
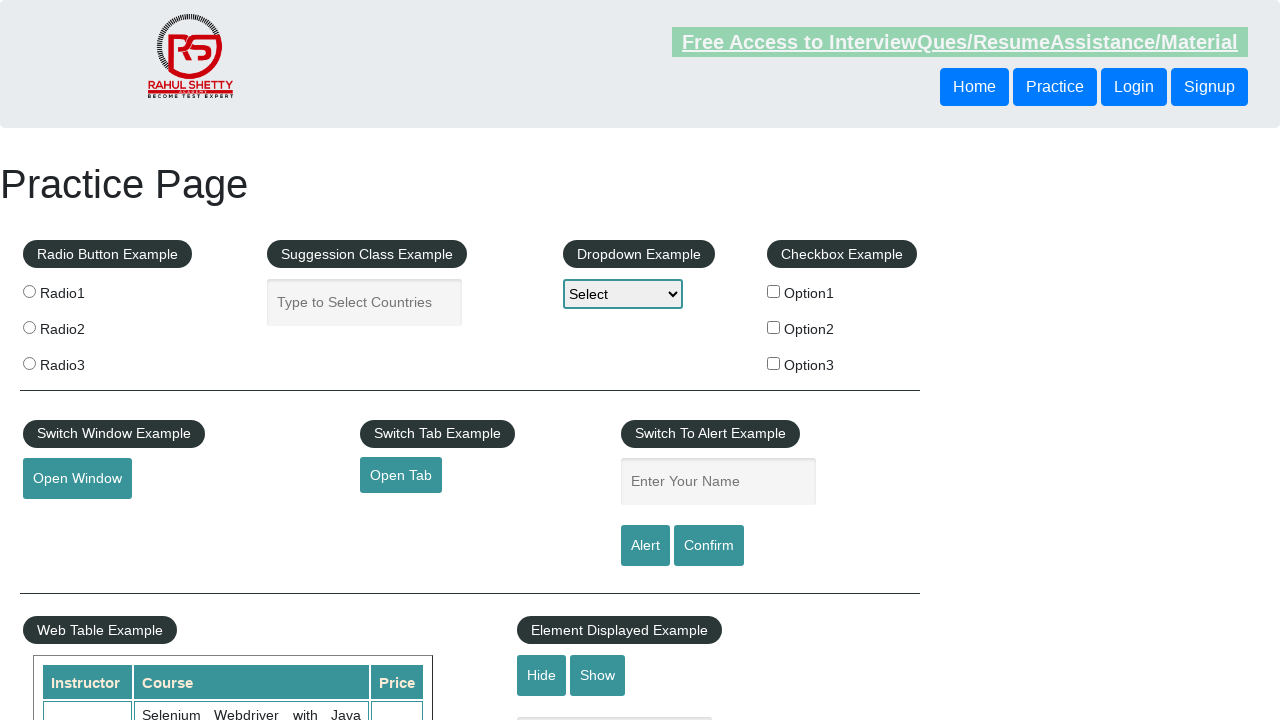

Counted footer links: 20 total links found
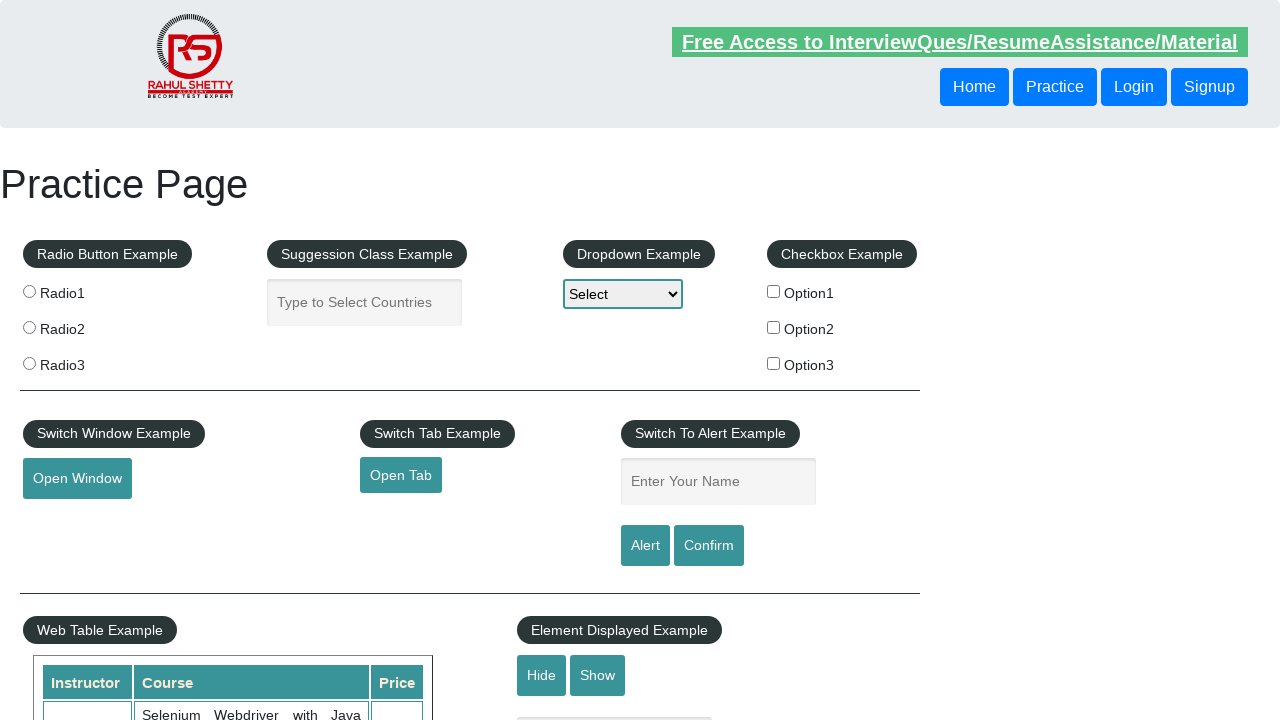

Assertion passed: footer links are present and visible on the page
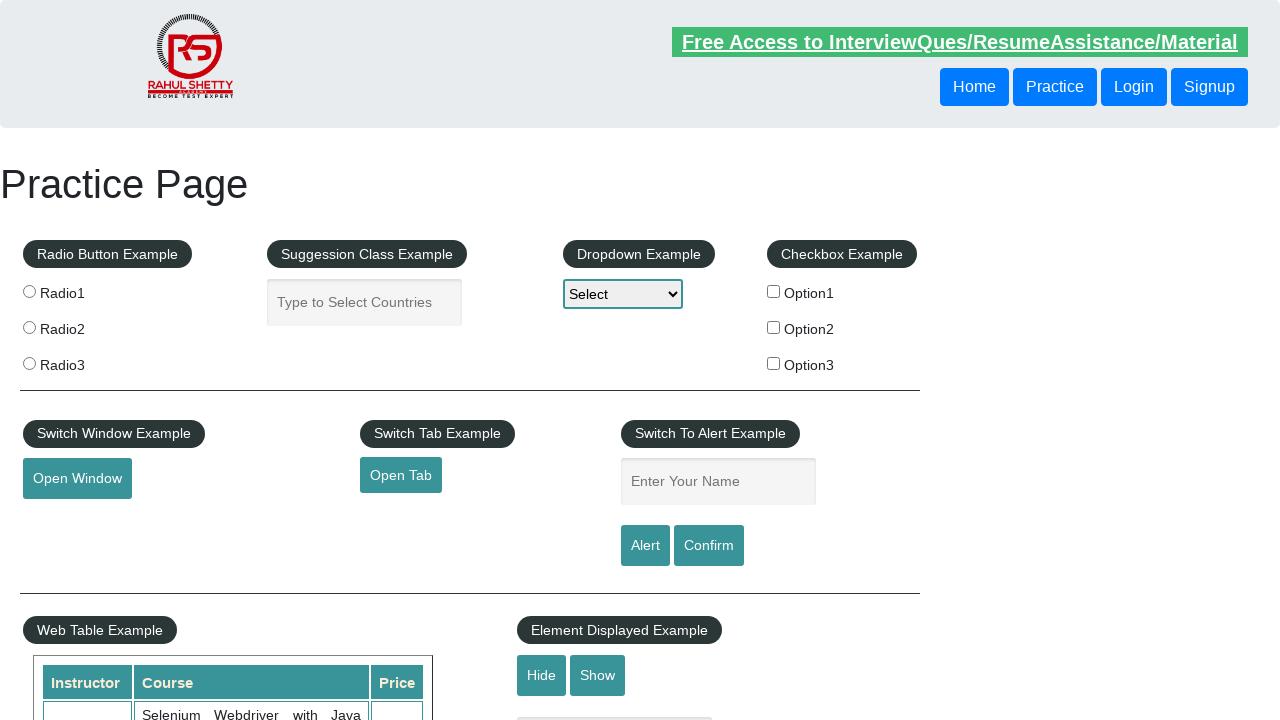

Retrieved first footer link element
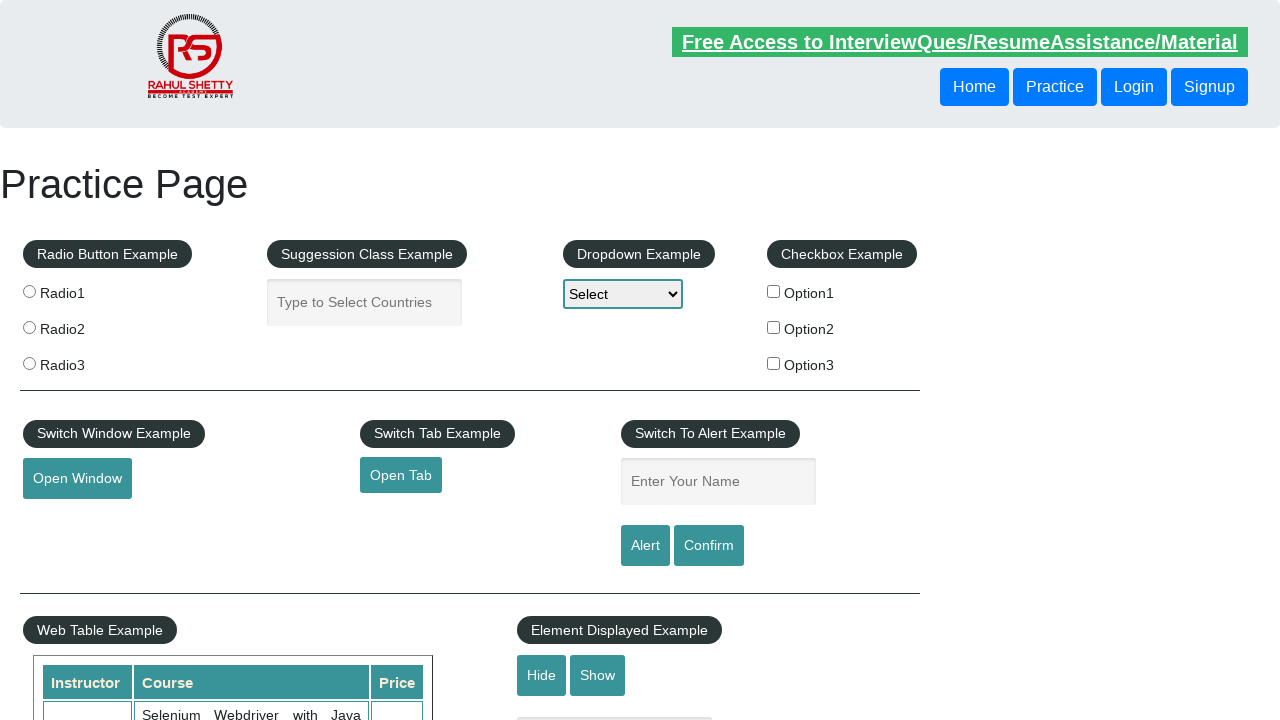

Clicked on the first footer link to verify interactivity at (157, 482) on li.gf-li a >> nth=0
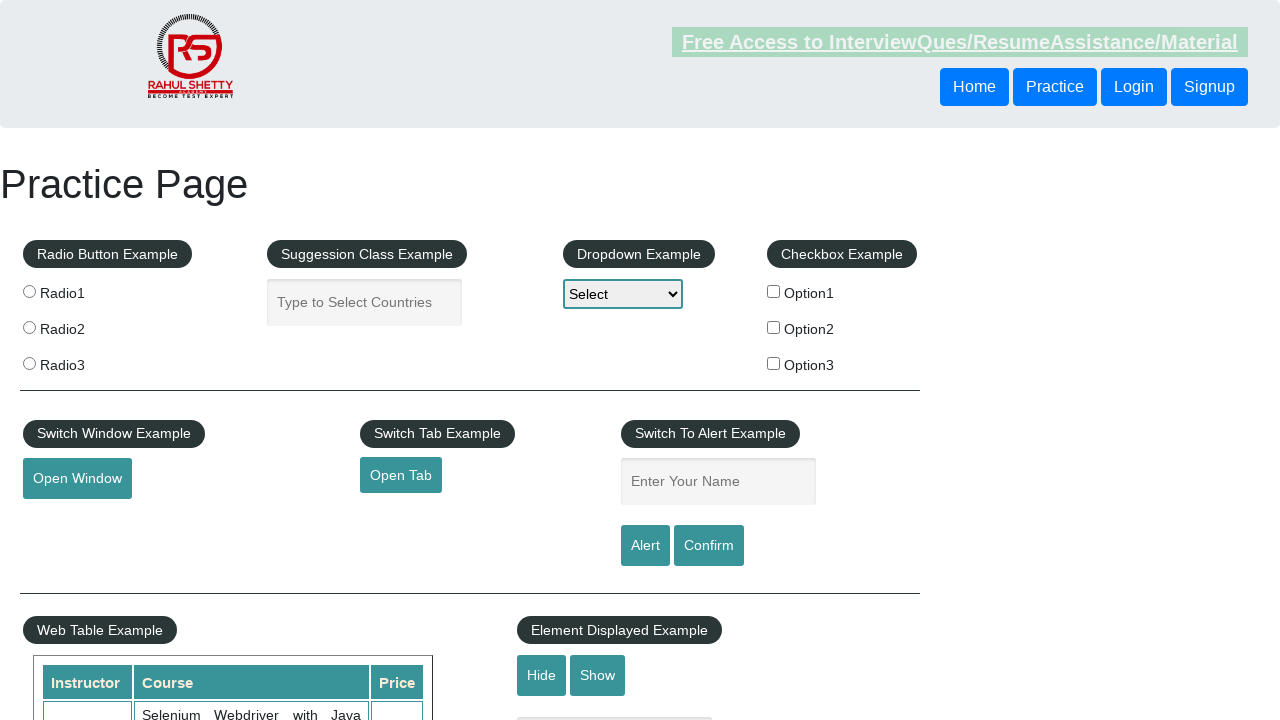

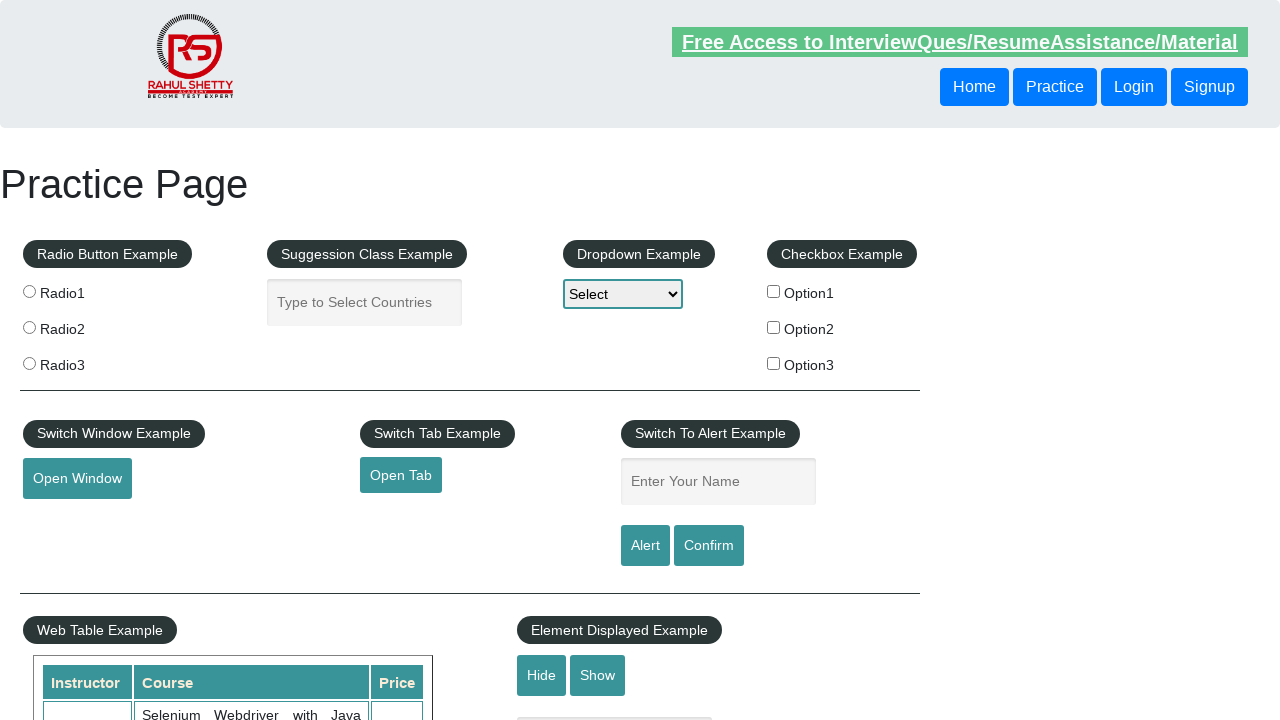